Tests dropdown functionality by selecting an option from a dropdown menu and verifying the dropdown elements are present

Starting URL: https://rahulshettyacademy.com/AutomationPractice/

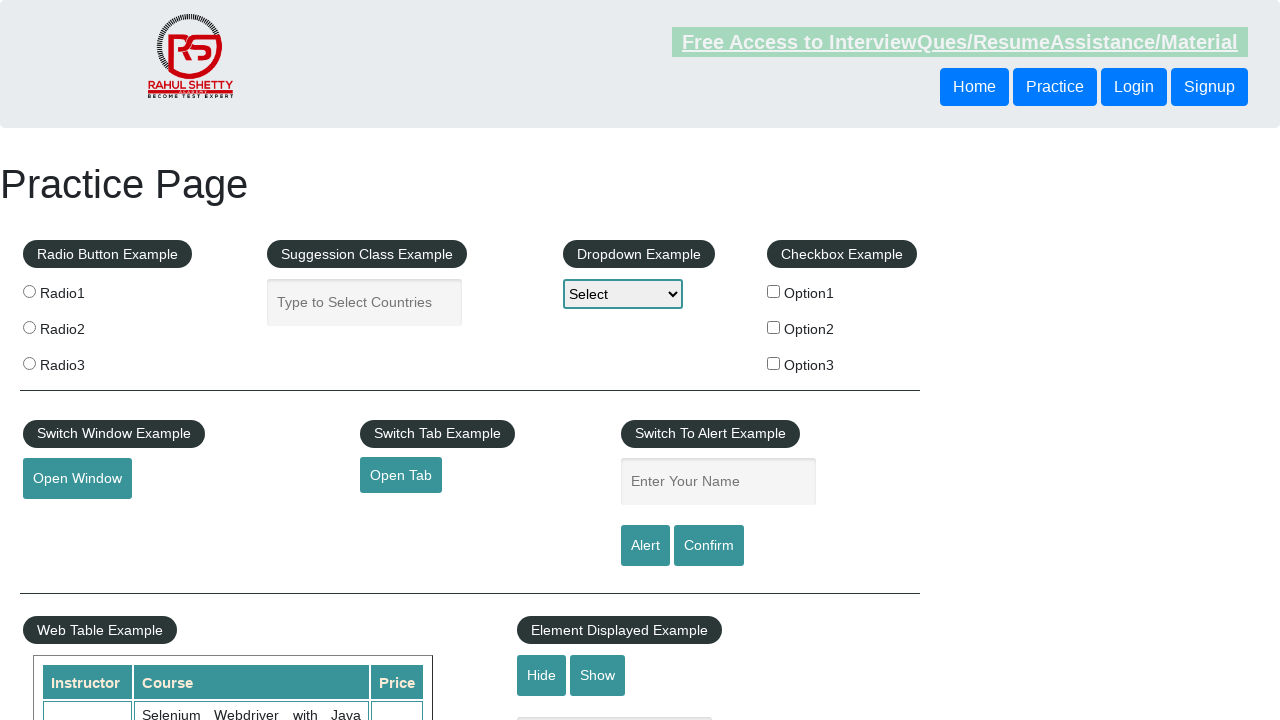

Selected 'Option2' from dropdown menu on #dropdown-class-example
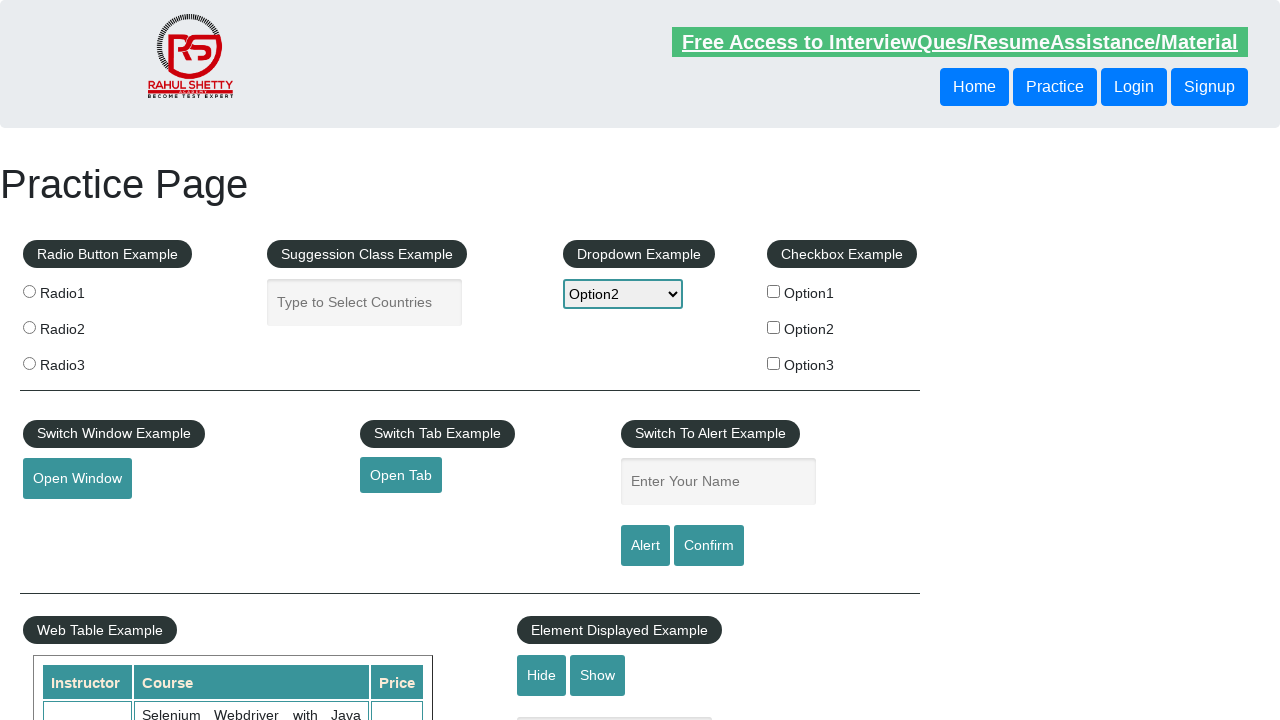

Dropdown element is visible and verified
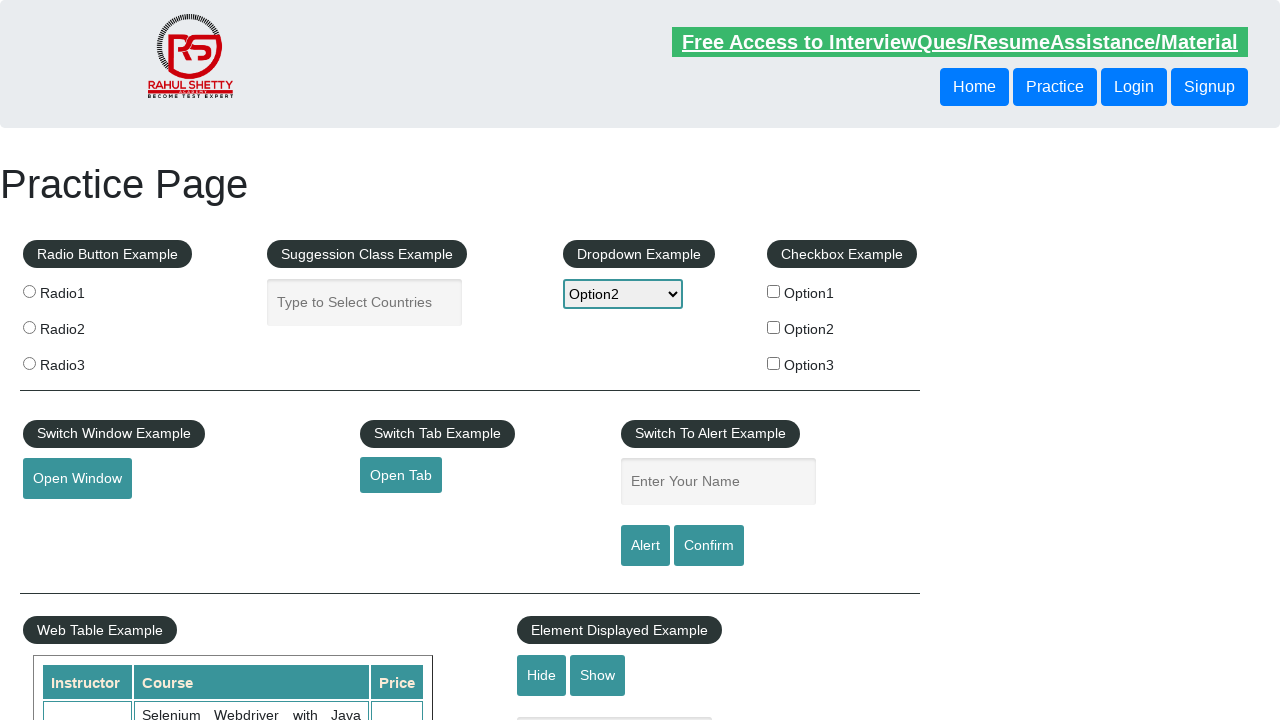

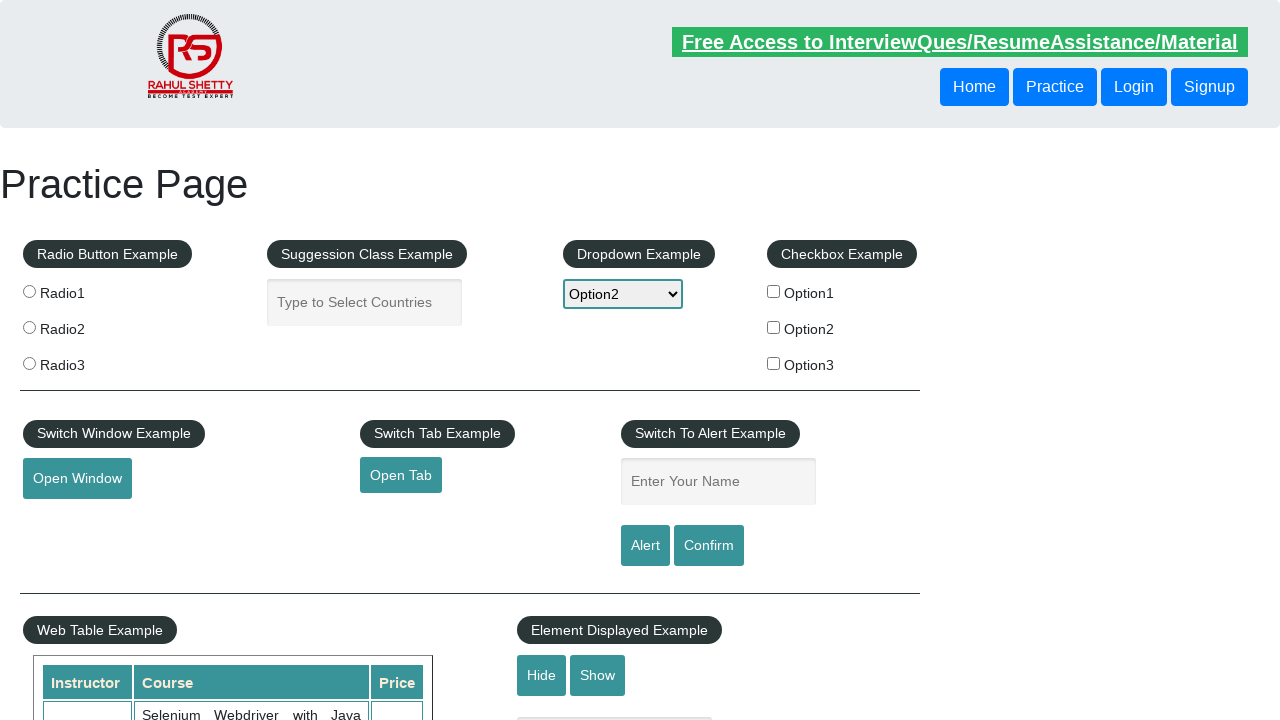